Tests the password recovery functionality by entering an email address and clicking the recovery button

Starting URL: https://bip.cl/acount/recordar/

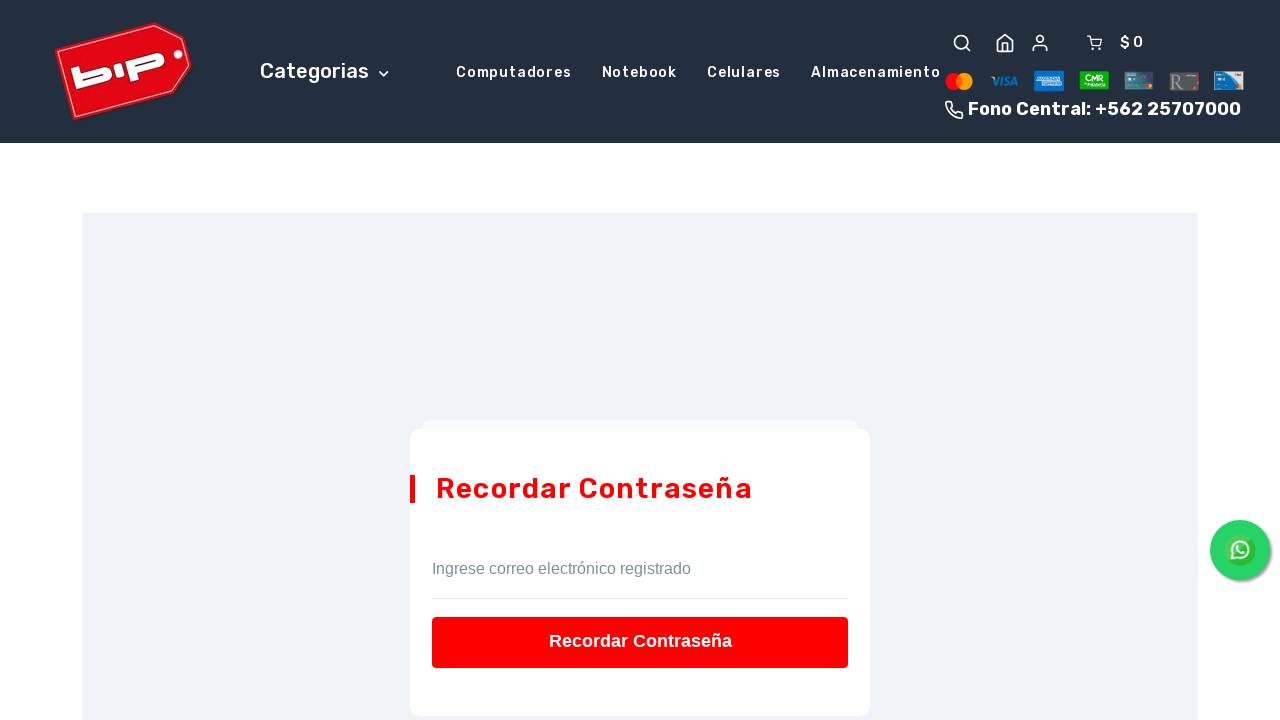

Filled email field with 'maria.garcia.test87@gmail.com' on #usuario
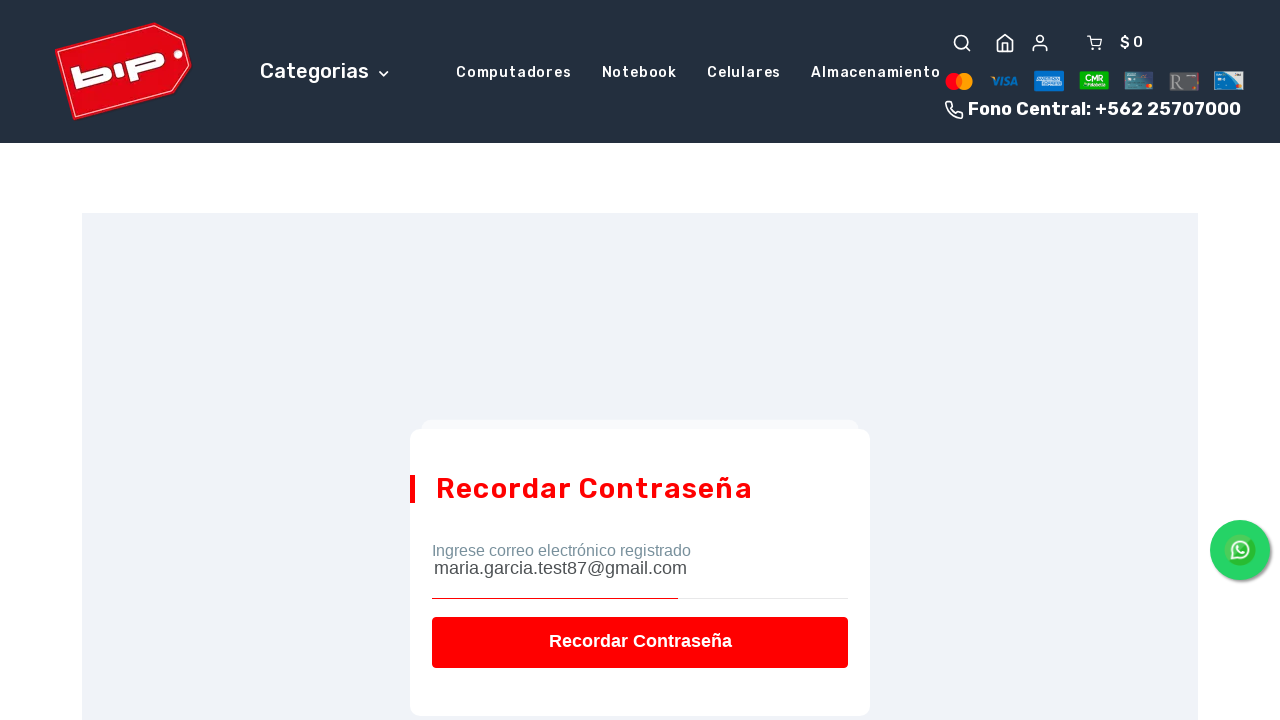

Clicked recovery button to initiate password recovery at (640, 642) on #btnRecordar
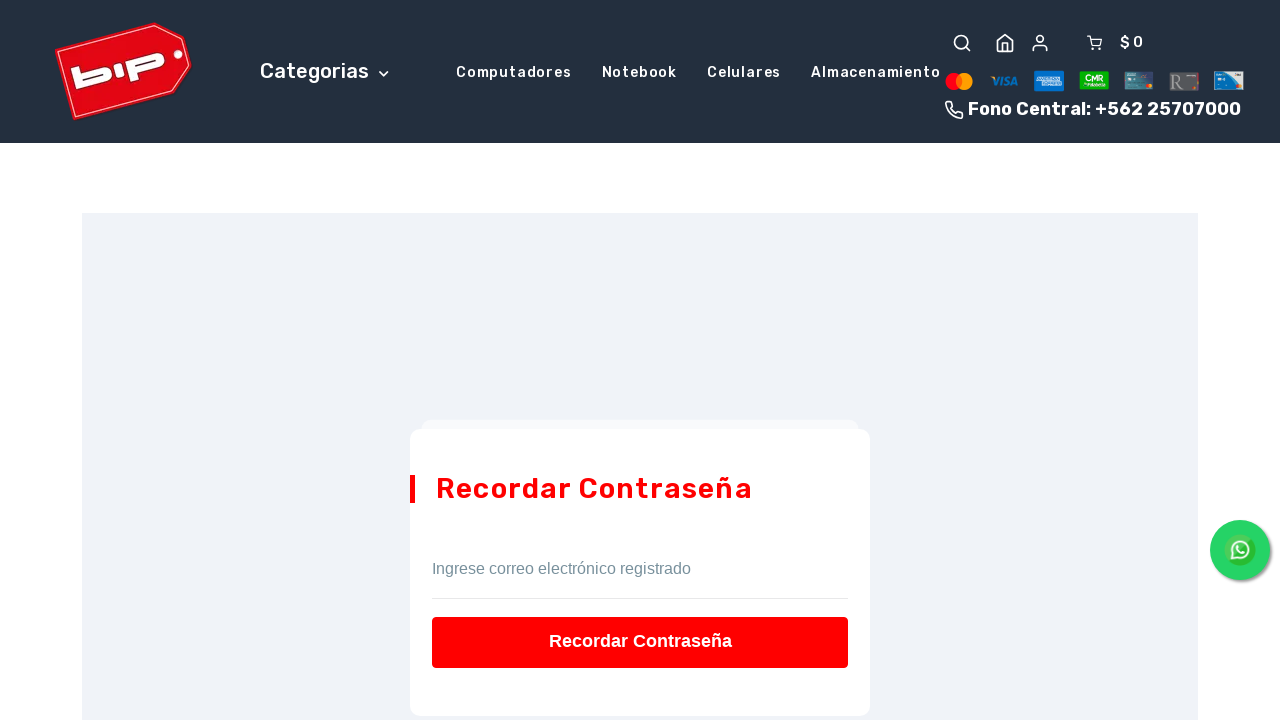

Waited 3 seconds for recovery response/confirmation
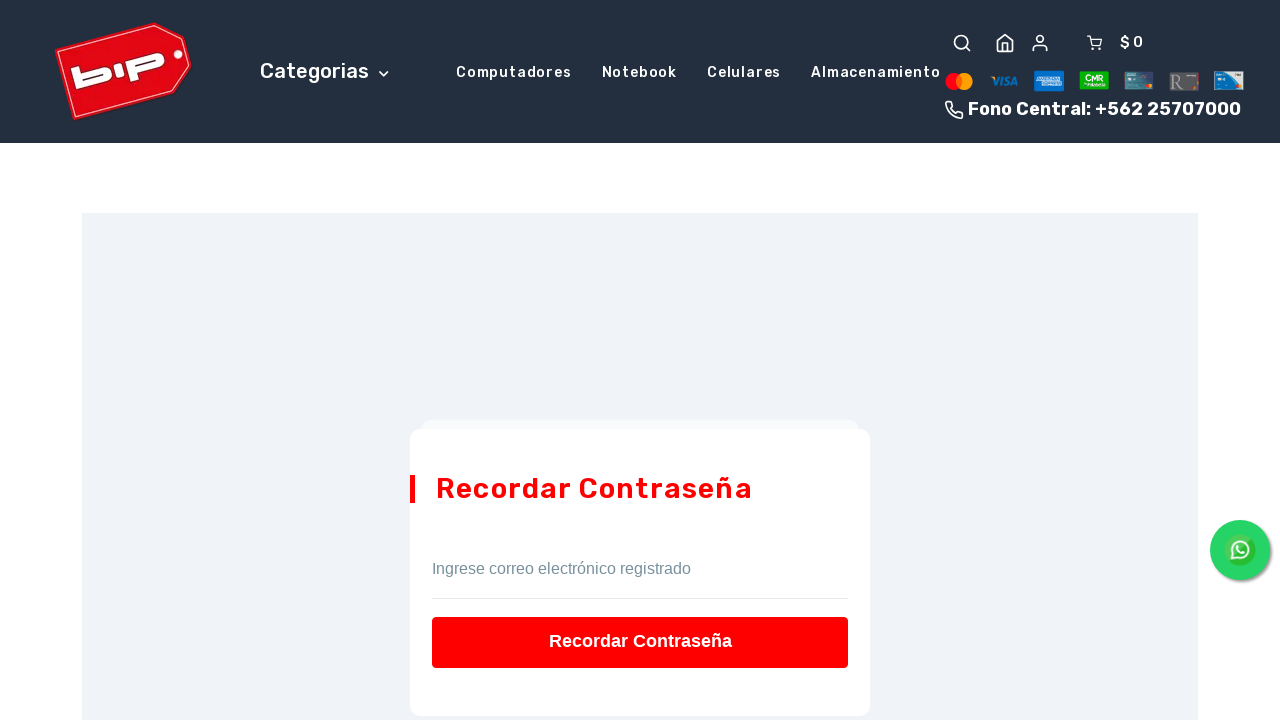

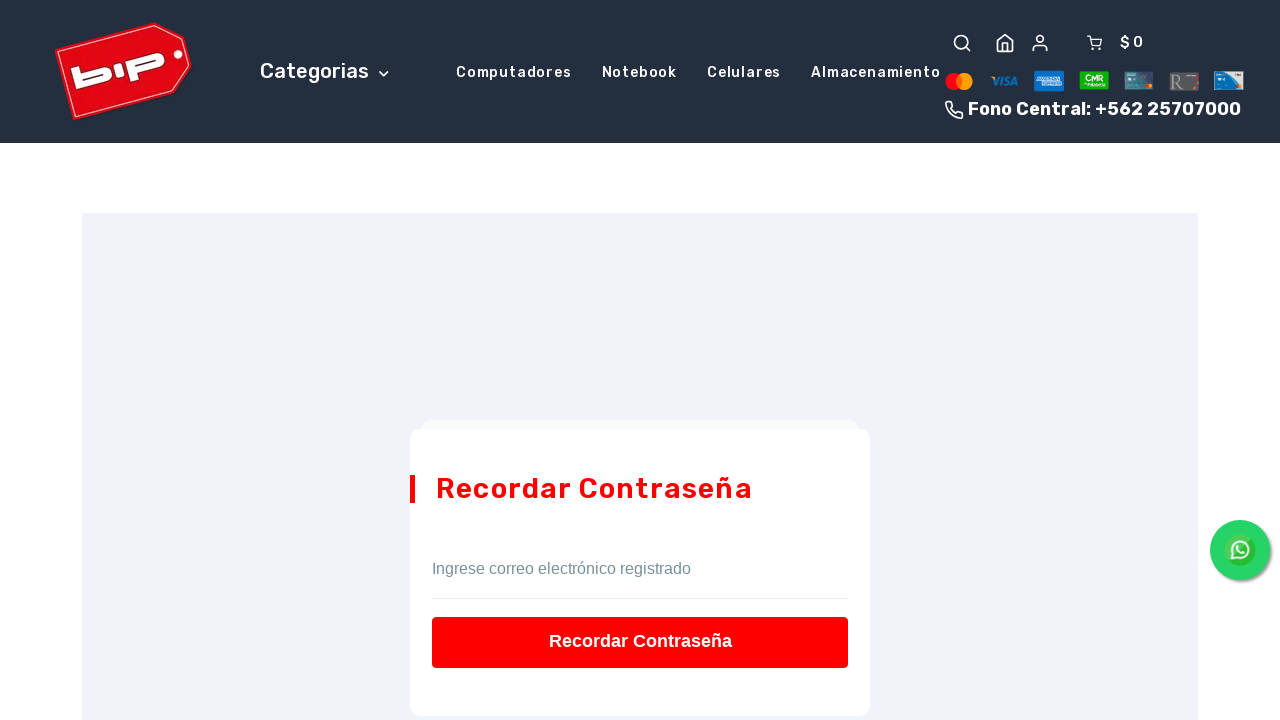